Tests the jQuery UI checkboxradio widget by switching to the demo iframe and clicking through all radio/checkbox elements sequentially to verify they are interactive.

Starting URL: https://jqueryui.com/checkboxradio/

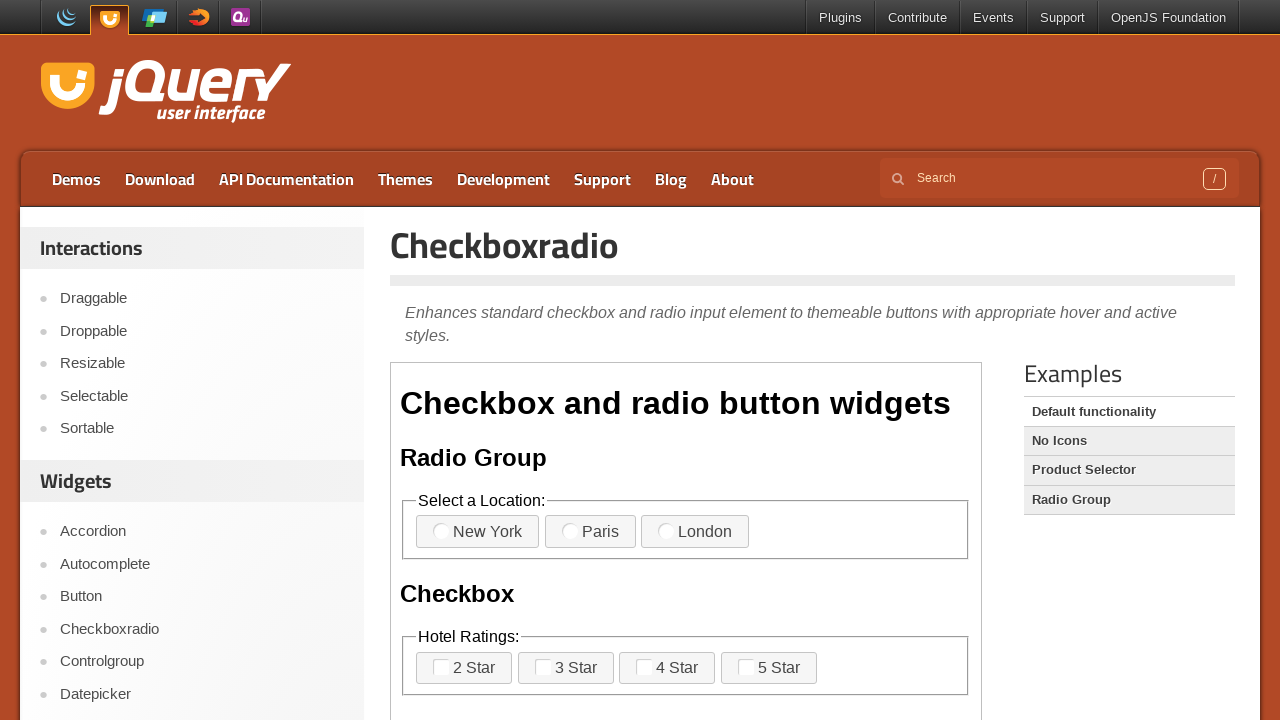

Located the demo iframe
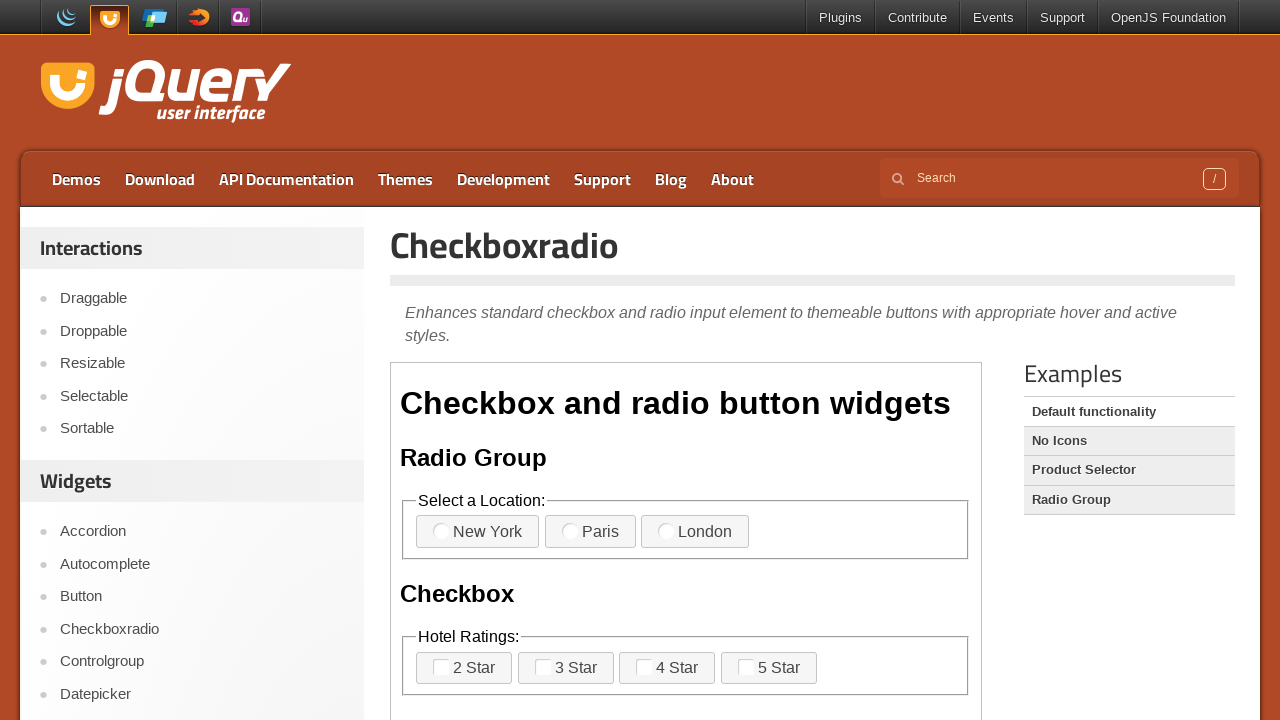

Located all radio/checkbox icon elements in the demo iframe
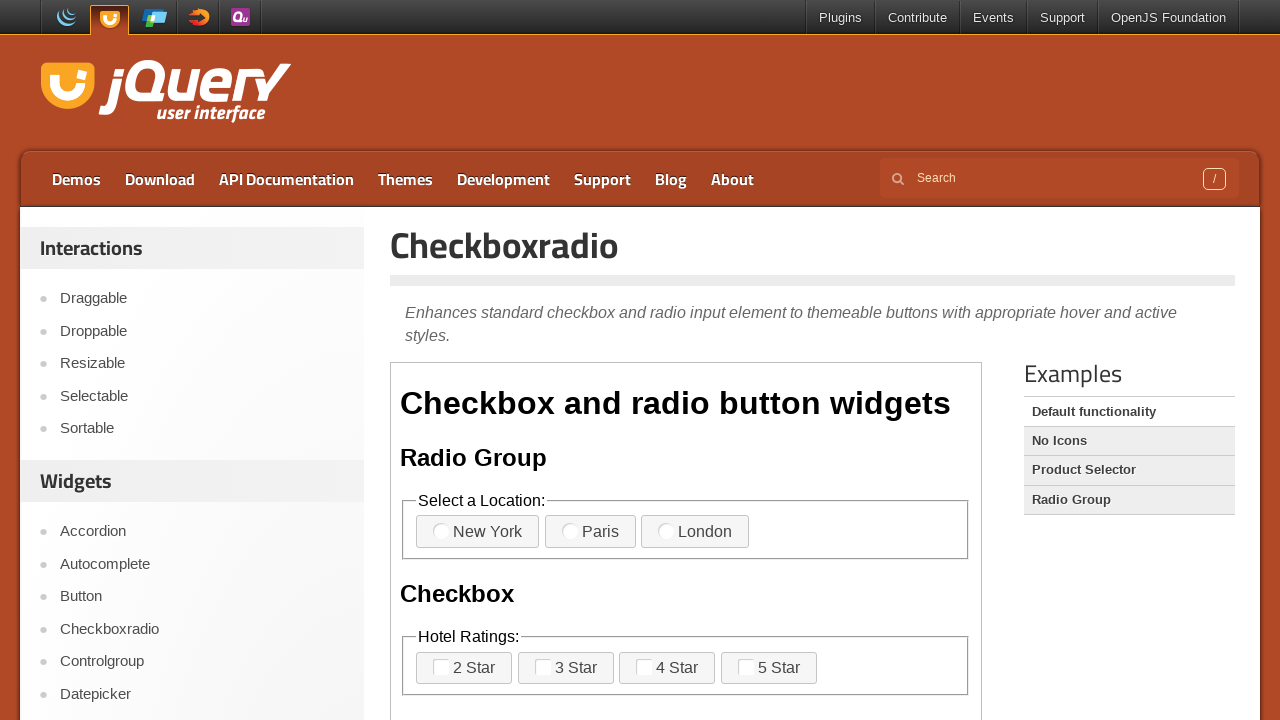

Found 11 radio/checkbox elements
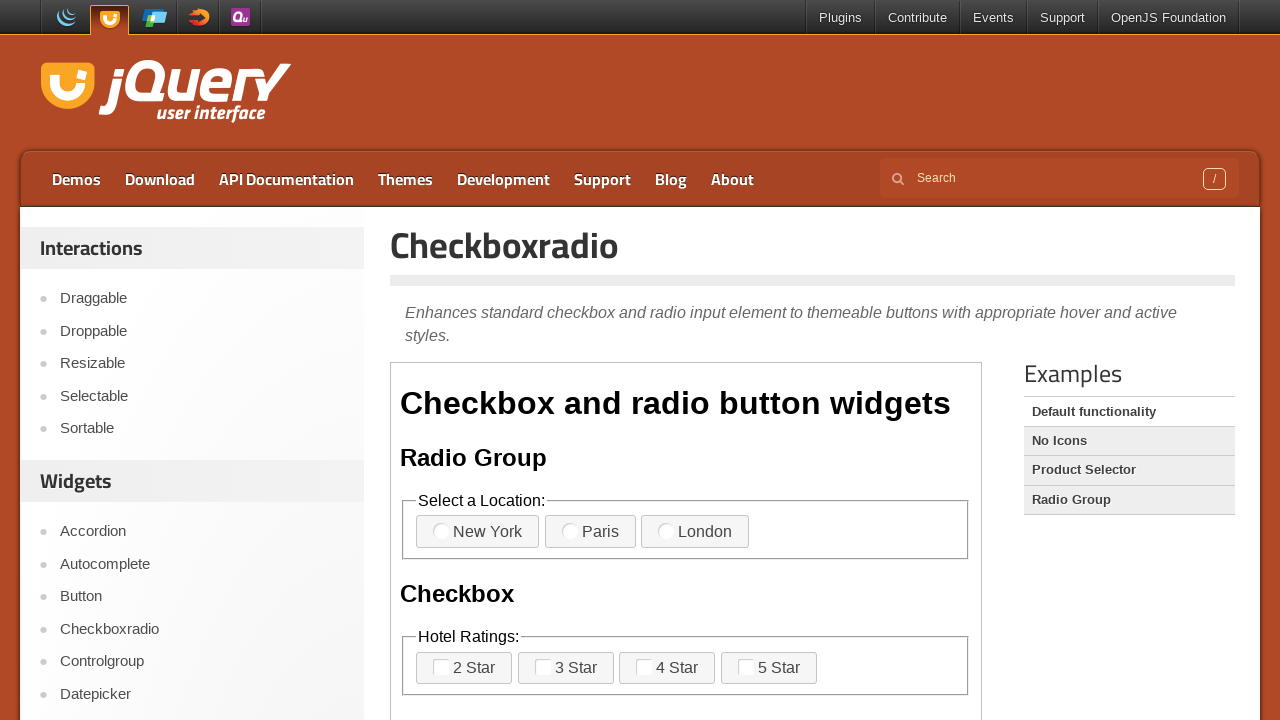

Clicked radio/checkbox element 1 of 11 at (451, 532) on xpath=//iframe[@class='demo-frame'] >> internal:control=enter-frame >> span.ui-c
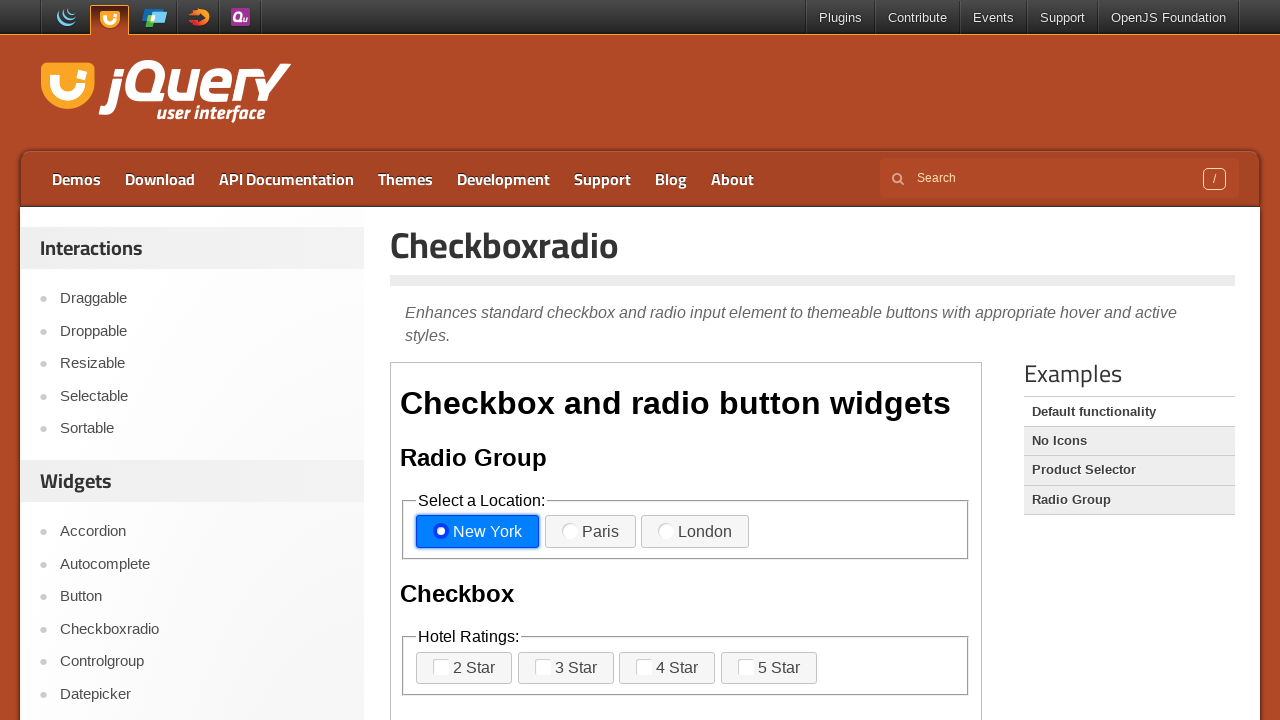

Waited 700ms after clicking element 1
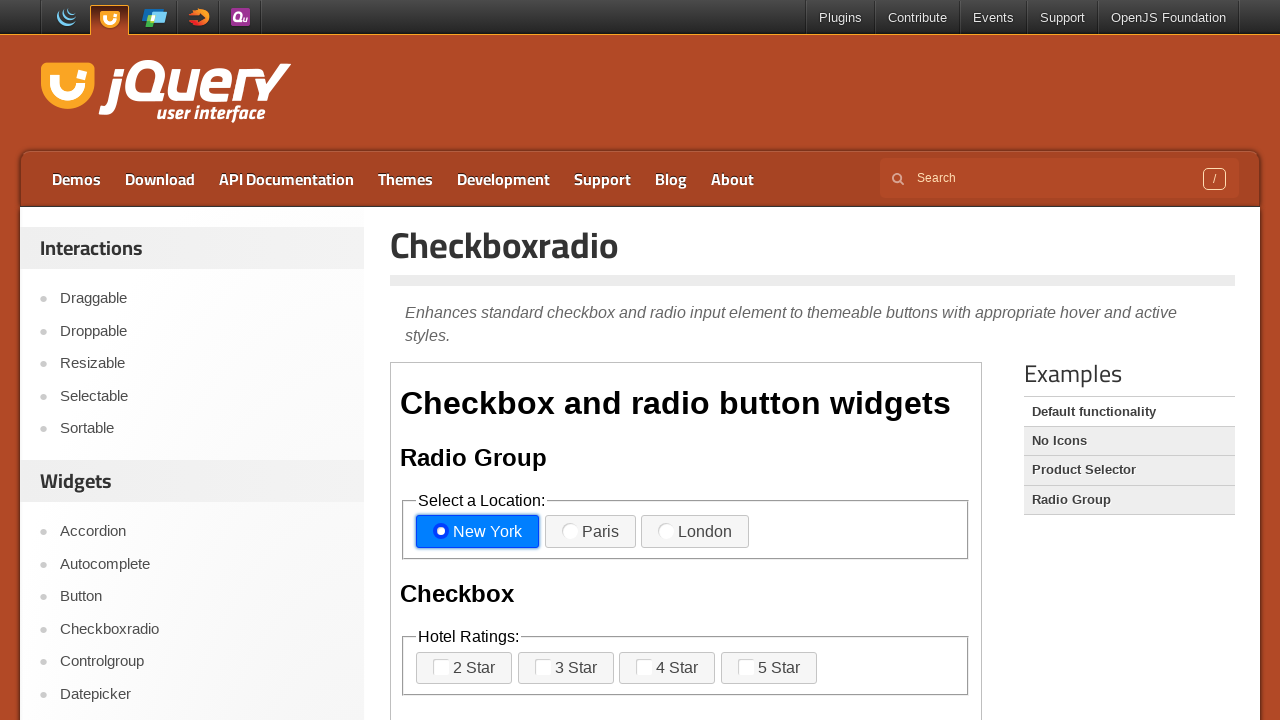

Clicked radio/checkbox element 2 of 11 at (580, 532) on xpath=//iframe[@class='demo-frame'] >> internal:control=enter-frame >> span.ui-c
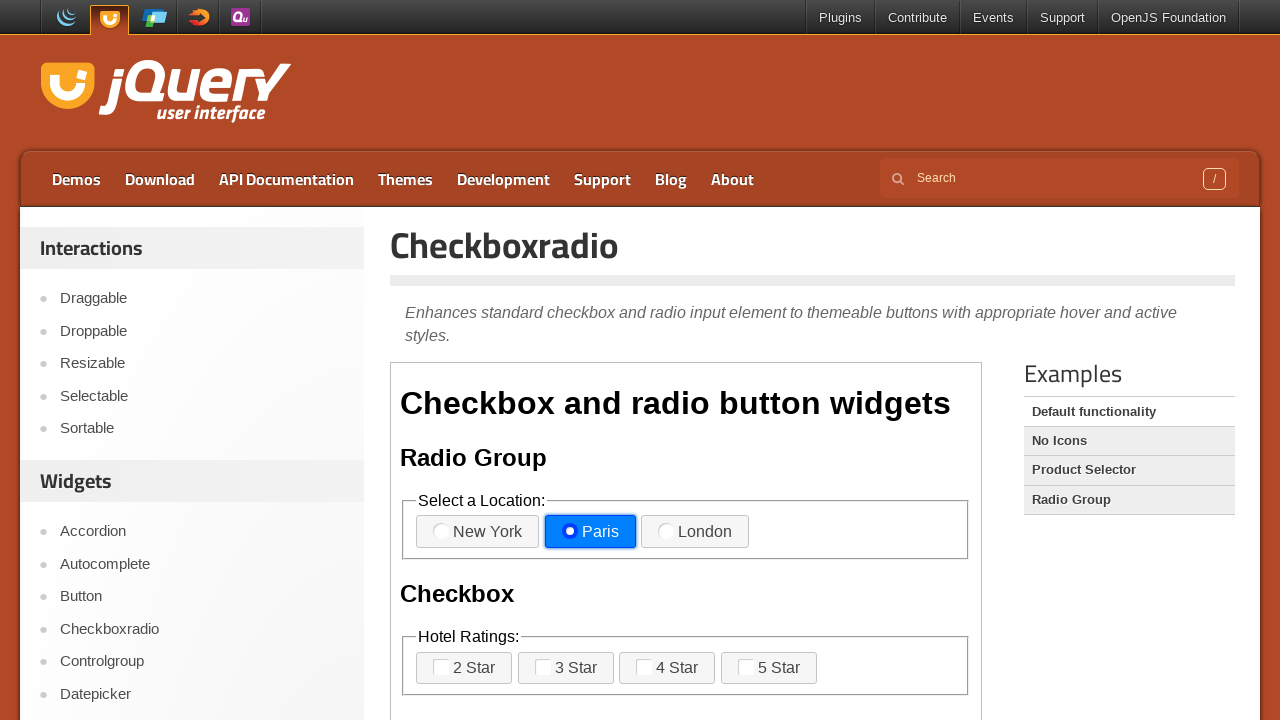

Waited 700ms after clicking element 2
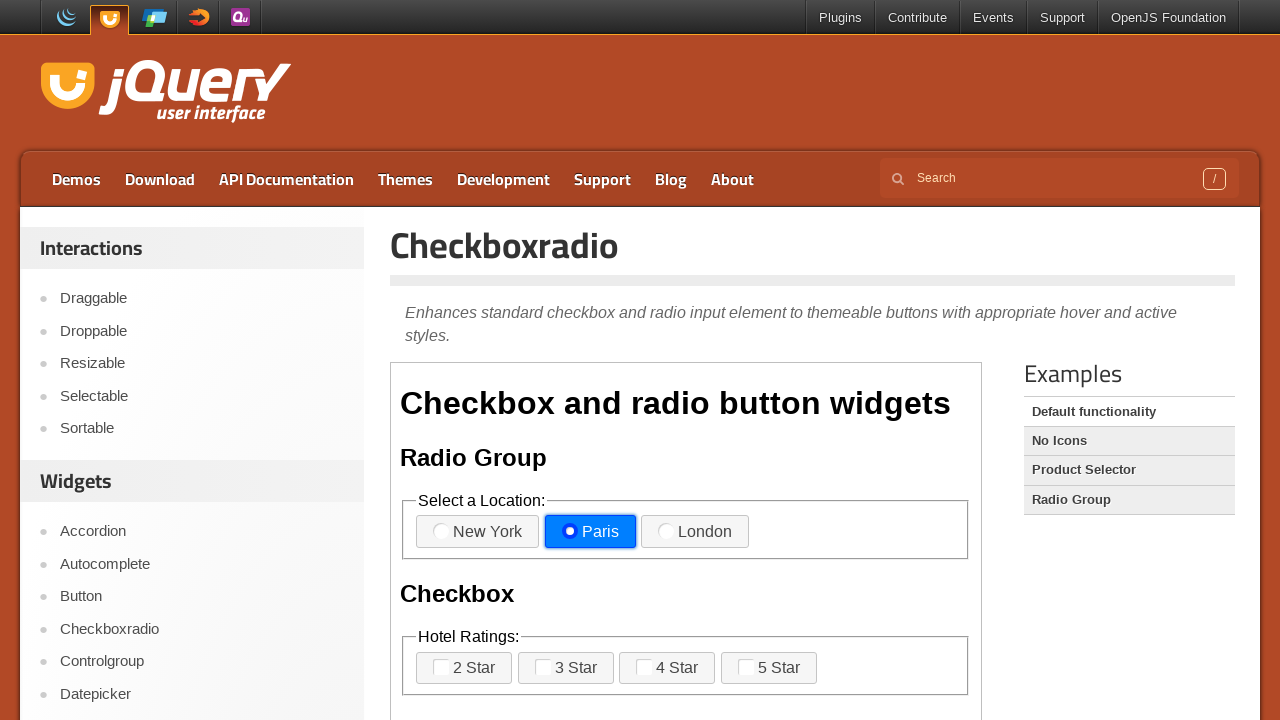

Clicked radio/checkbox element 3 of 11 at (676, 532) on xpath=//iframe[@class='demo-frame'] >> internal:control=enter-frame >> span.ui-c
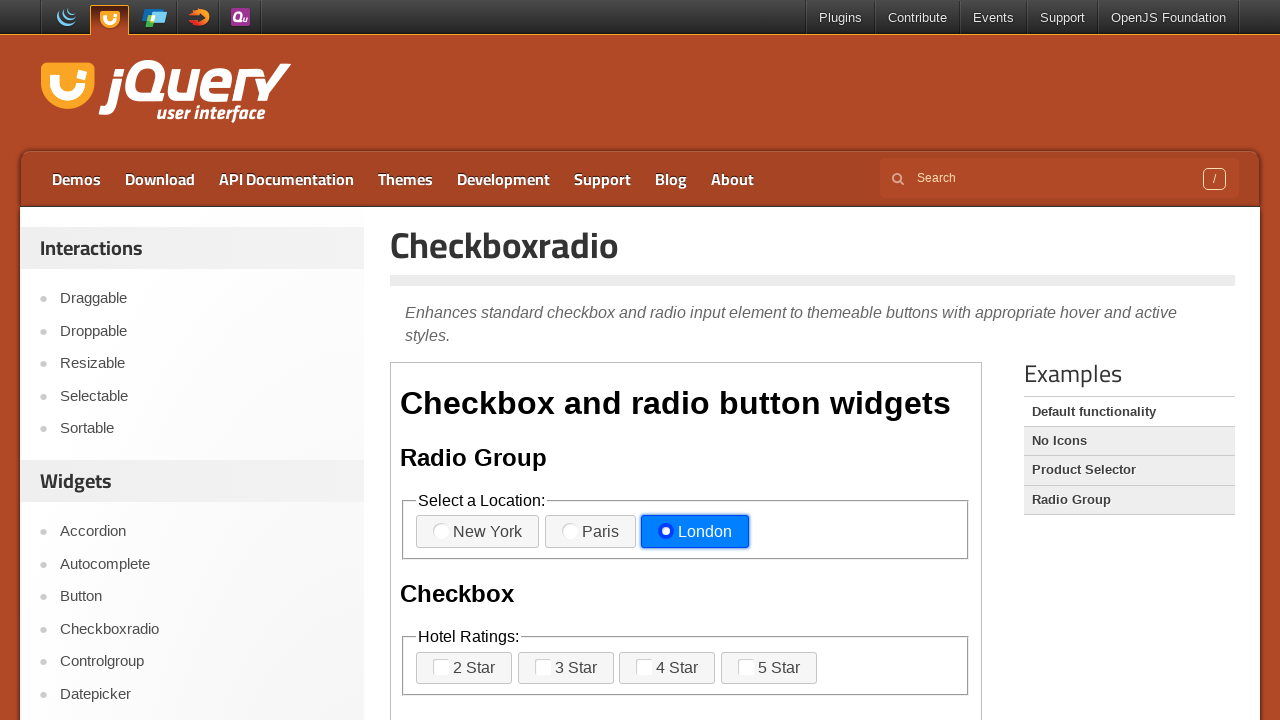

Waited 700ms after clicking element 3
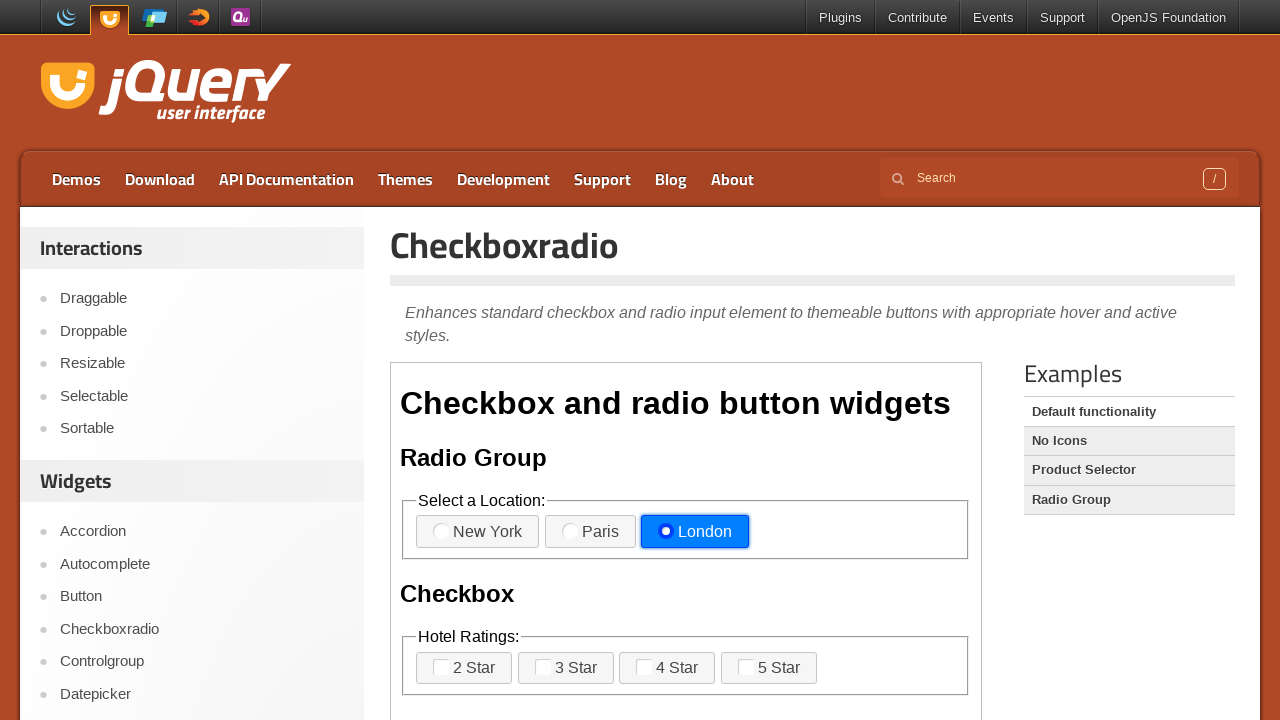

Clicked radio/checkbox element 4 of 11 at (451, 668) on xpath=//iframe[@class='demo-frame'] >> internal:control=enter-frame >> span.ui-c
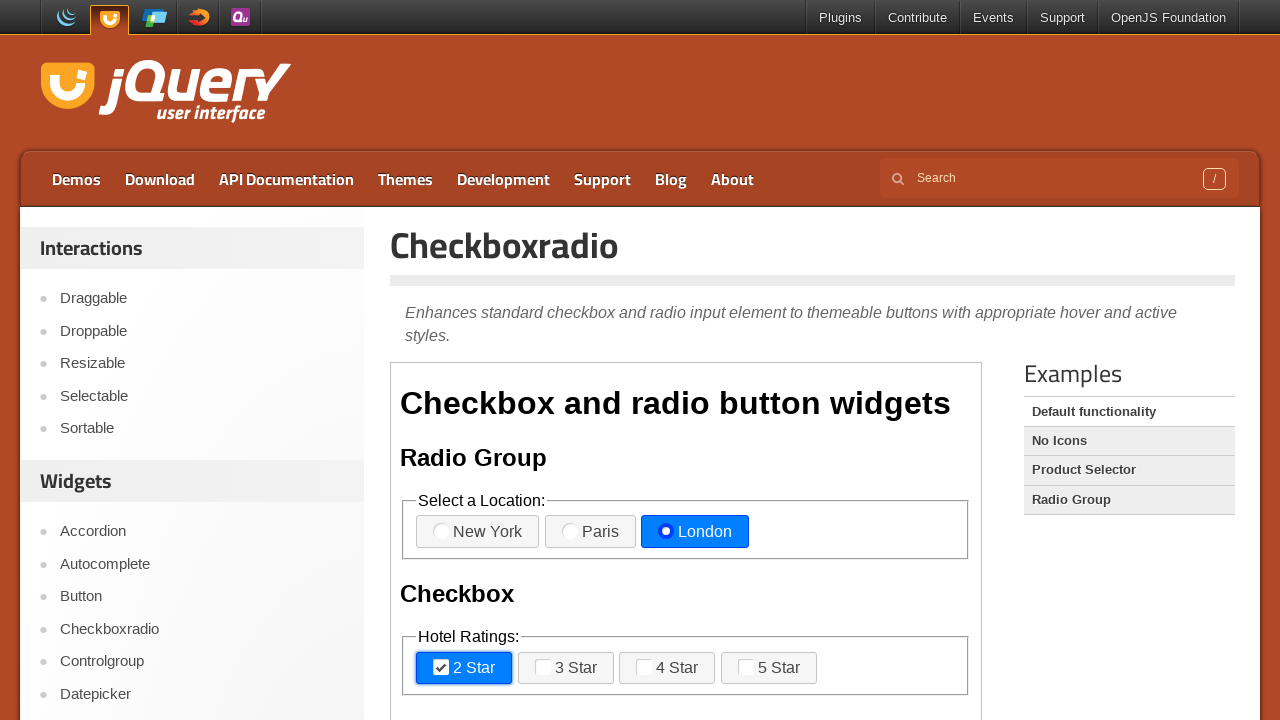

Waited 700ms after clicking element 4
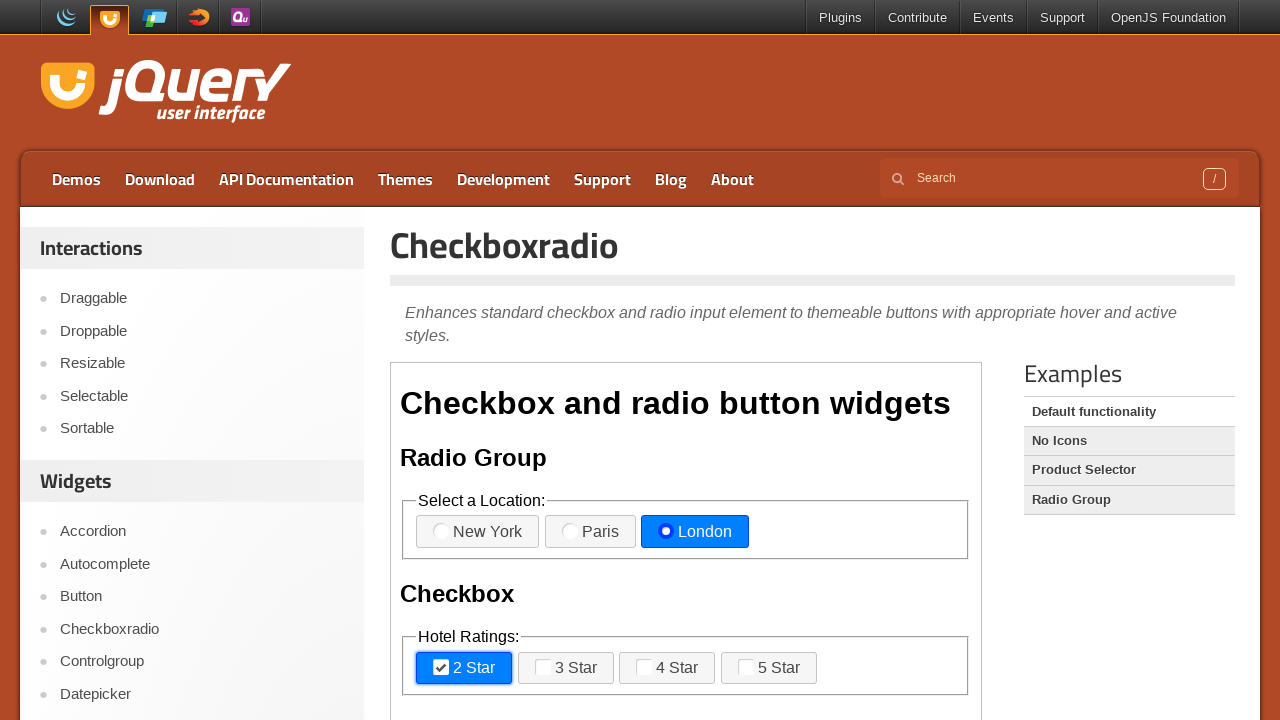

Clicked radio/checkbox element 5 of 11 at (553, 668) on xpath=//iframe[@class='demo-frame'] >> internal:control=enter-frame >> span.ui-c
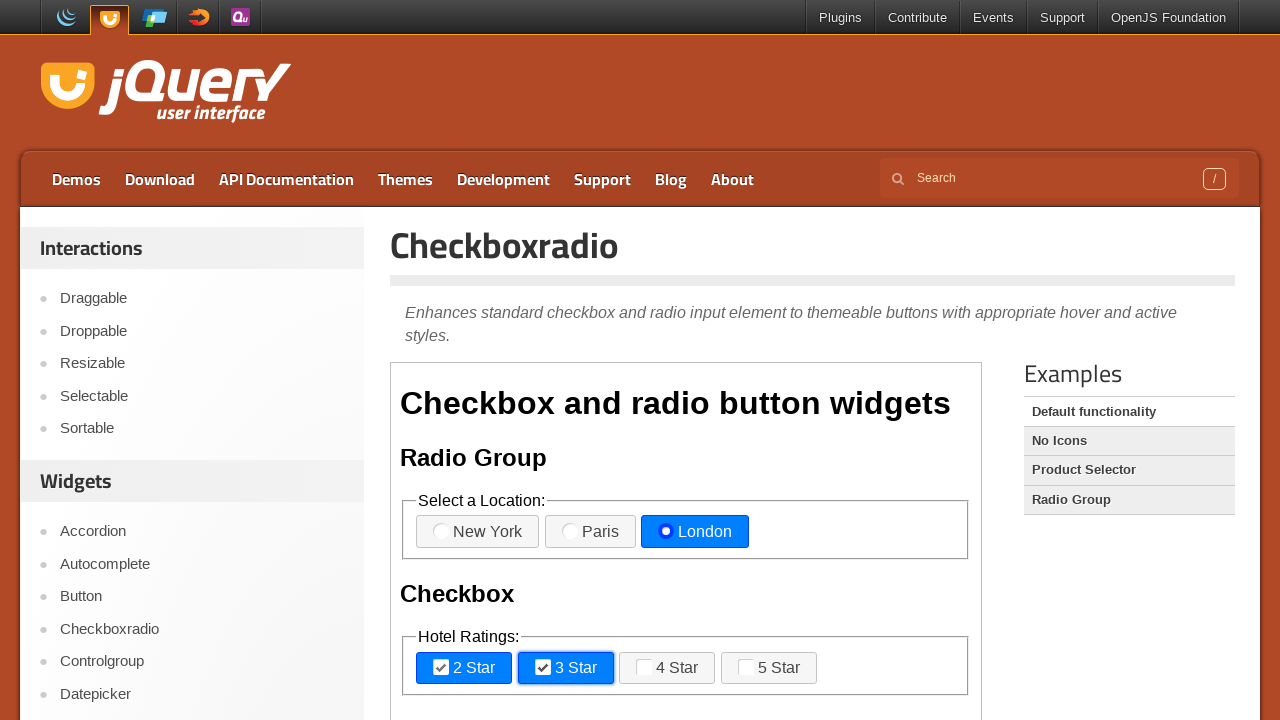

Waited 700ms after clicking element 5
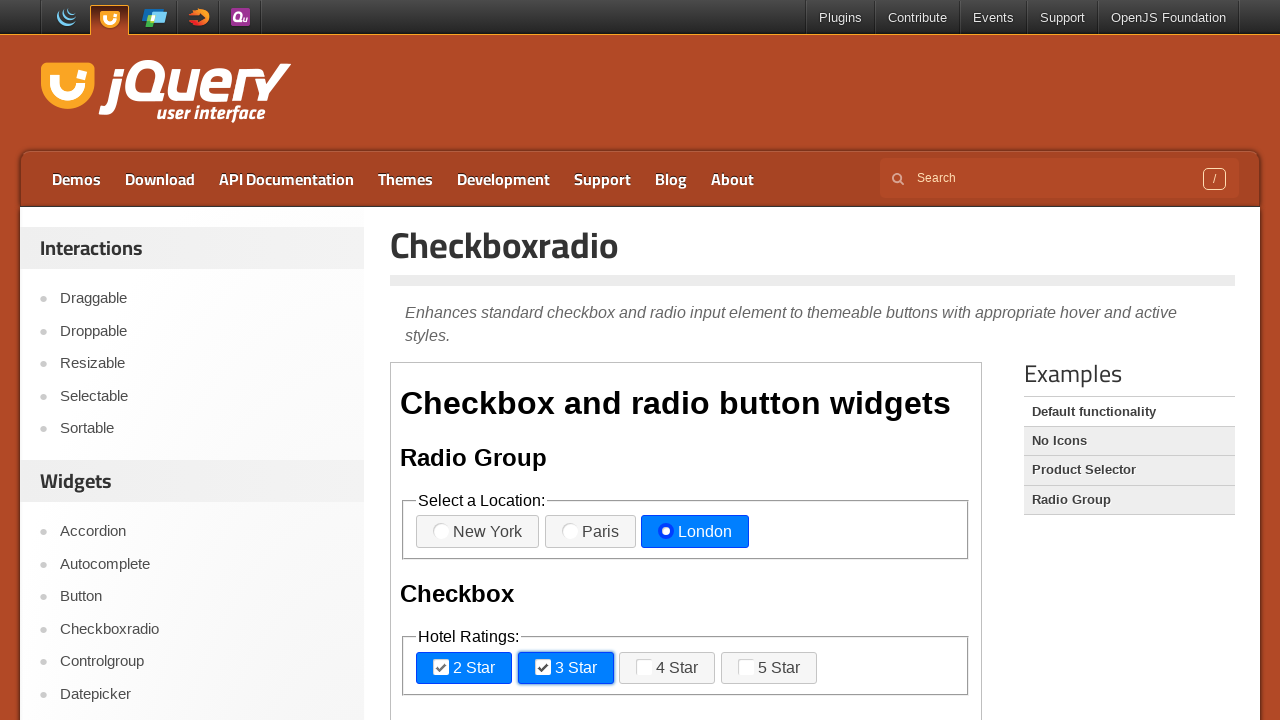

Clicked radio/checkbox element 6 of 11 at (654, 668) on xpath=//iframe[@class='demo-frame'] >> internal:control=enter-frame >> span.ui-c
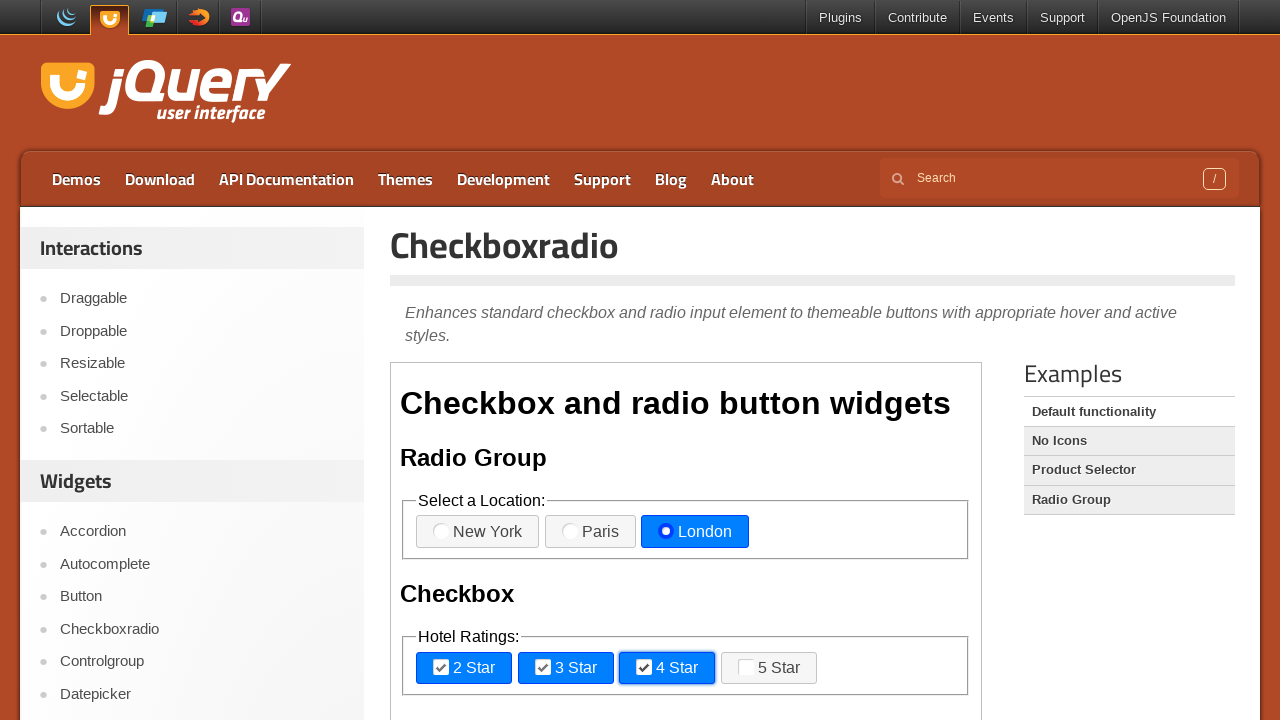

Waited 700ms after clicking element 6
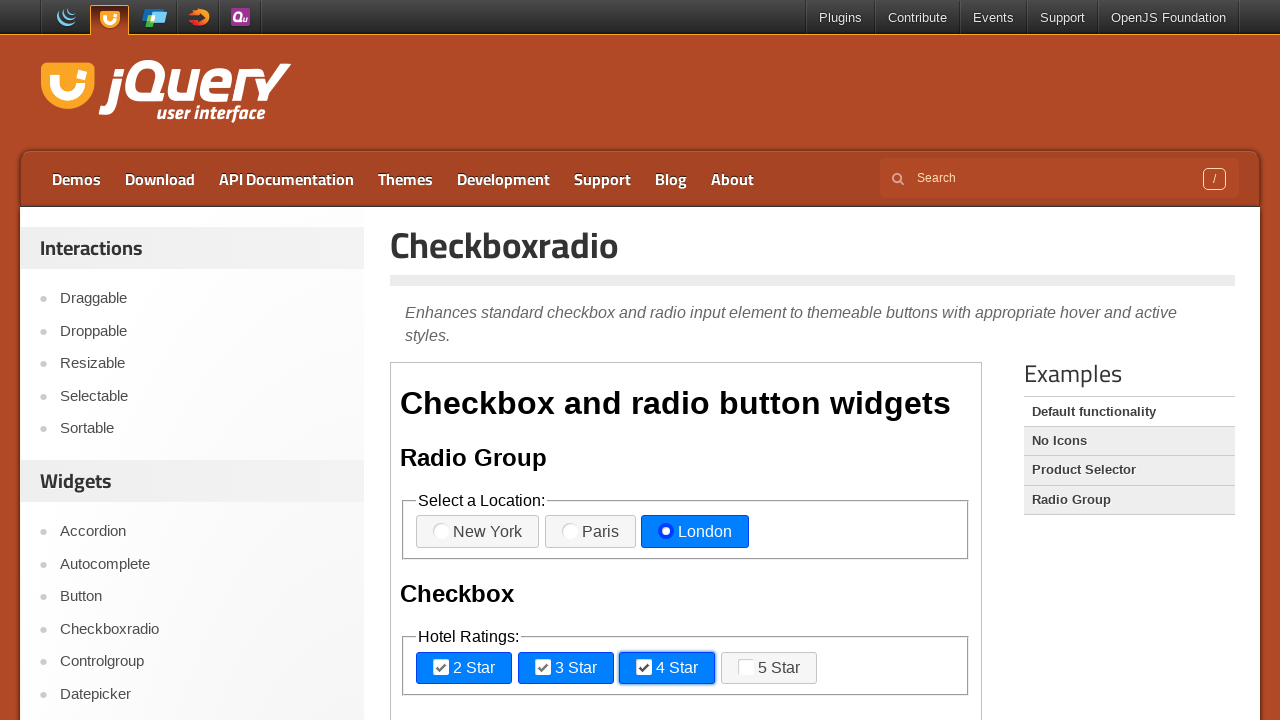

Clicked radio/checkbox element 7 of 11 at (756, 668) on xpath=//iframe[@class='demo-frame'] >> internal:control=enter-frame >> span.ui-c
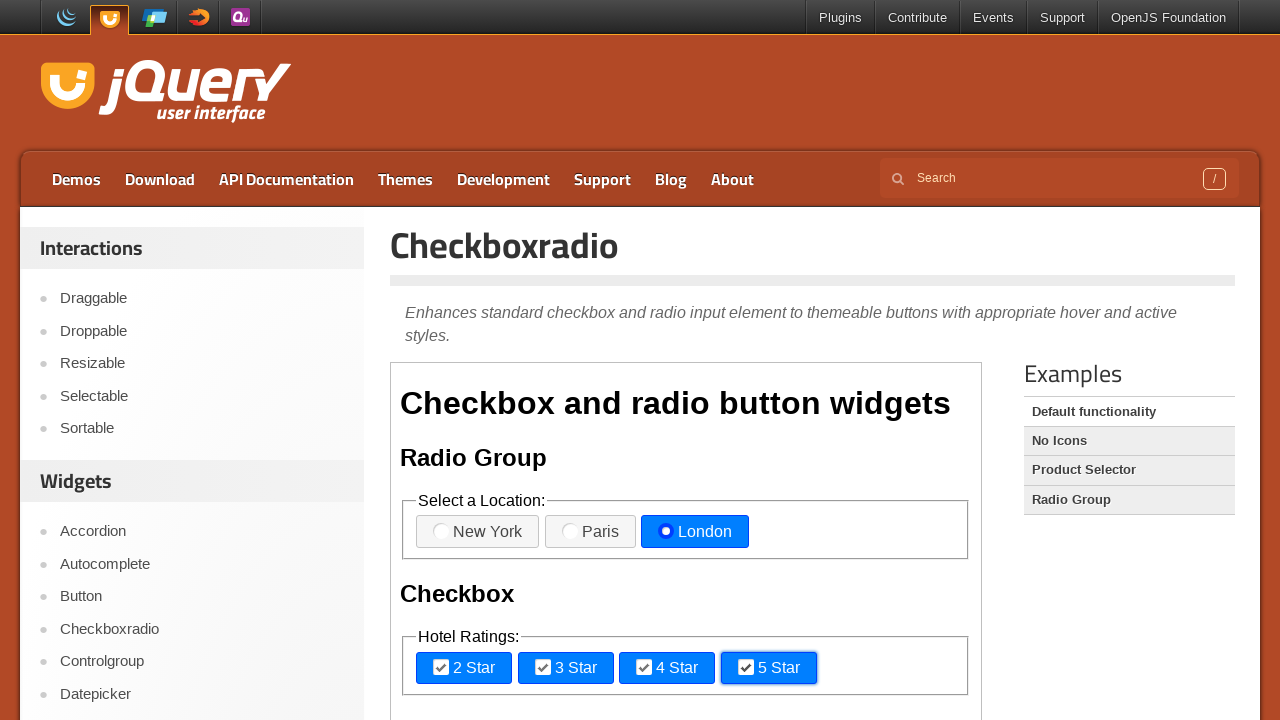

Waited 700ms after clicking element 7
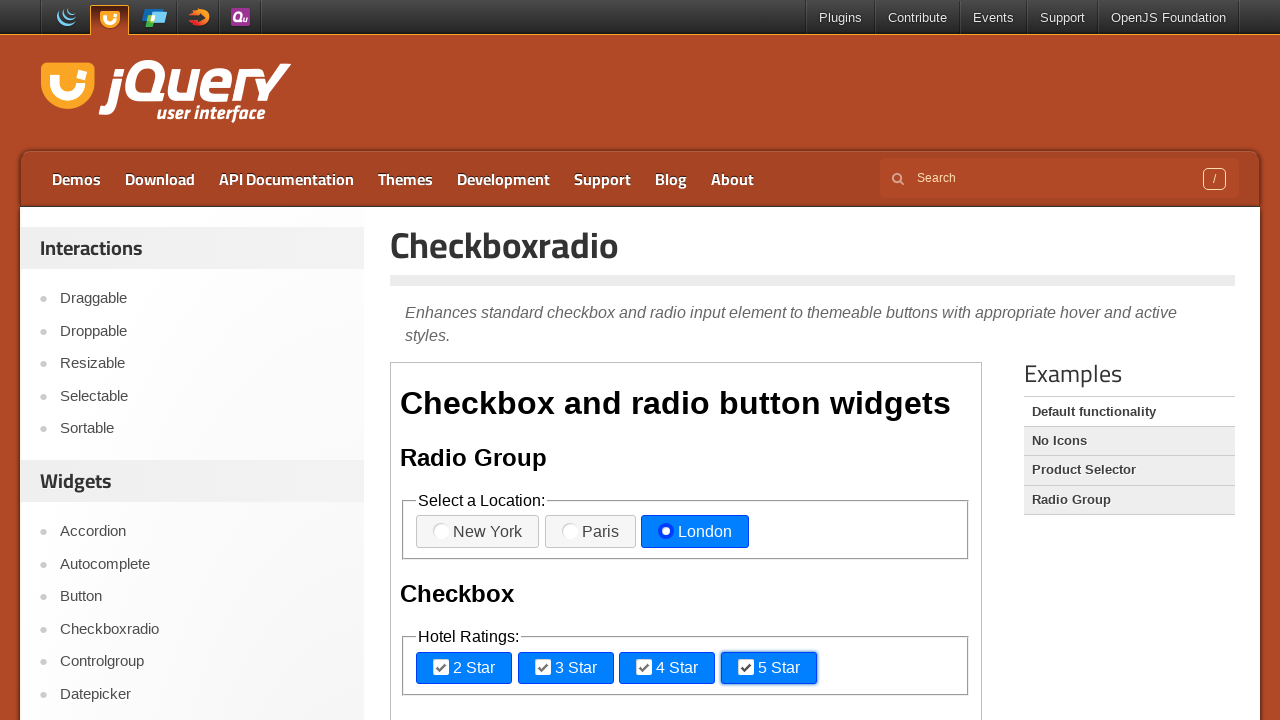

Clicked radio/checkbox element 8 of 11 at (451, 360) on xpath=//iframe[@class='demo-frame'] >> internal:control=enter-frame >> span.ui-c
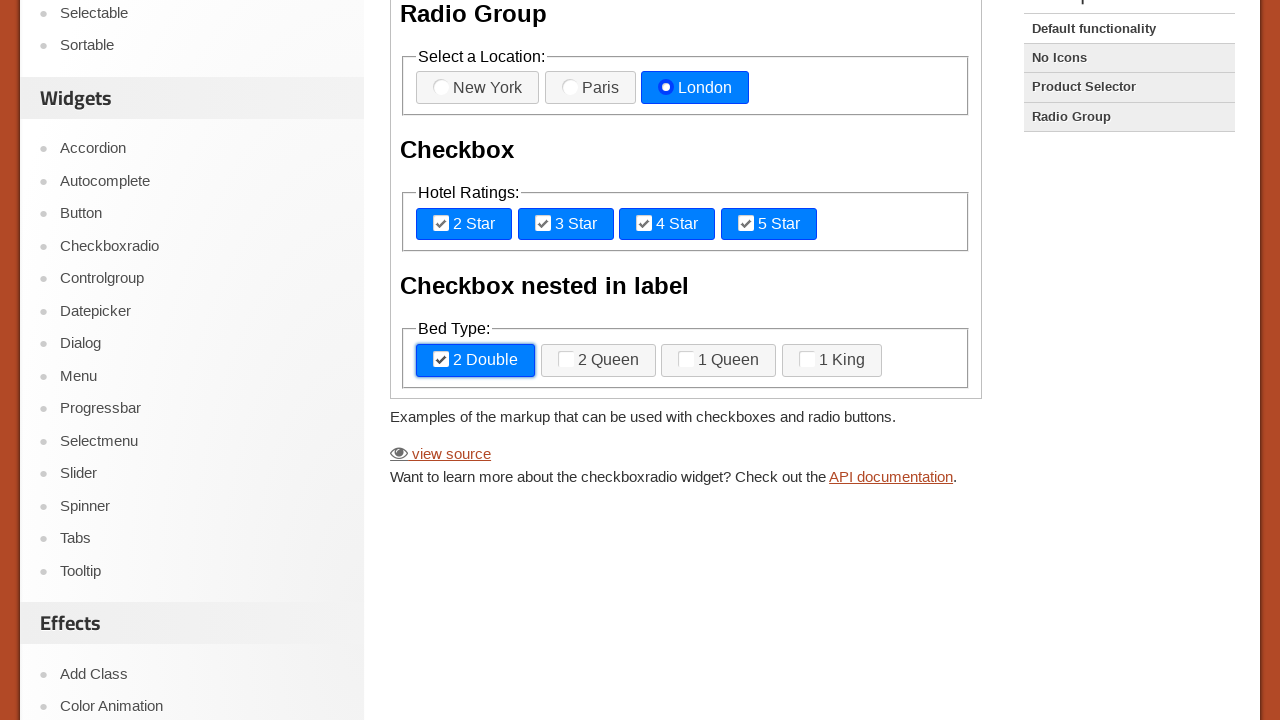

Waited 700ms after clicking element 8
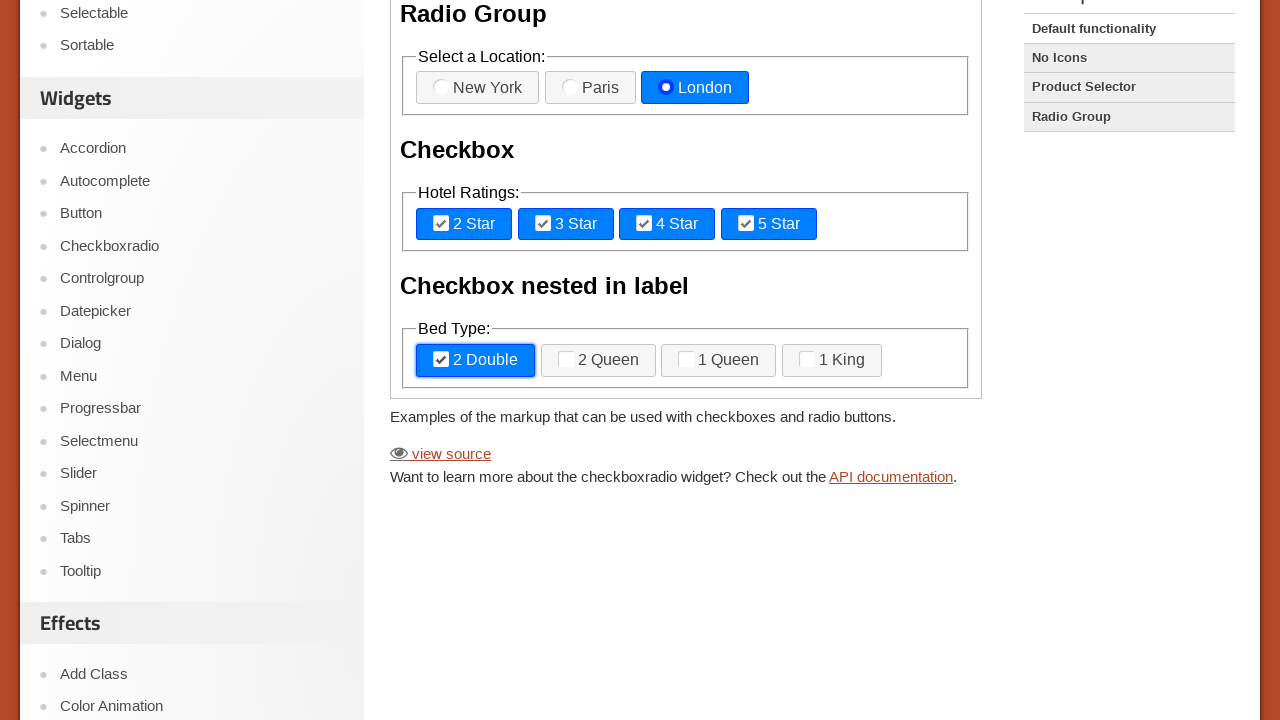

Clicked radio/checkbox element 9 of 11 at (576, 360) on xpath=//iframe[@class='demo-frame'] >> internal:control=enter-frame >> span.ui-c
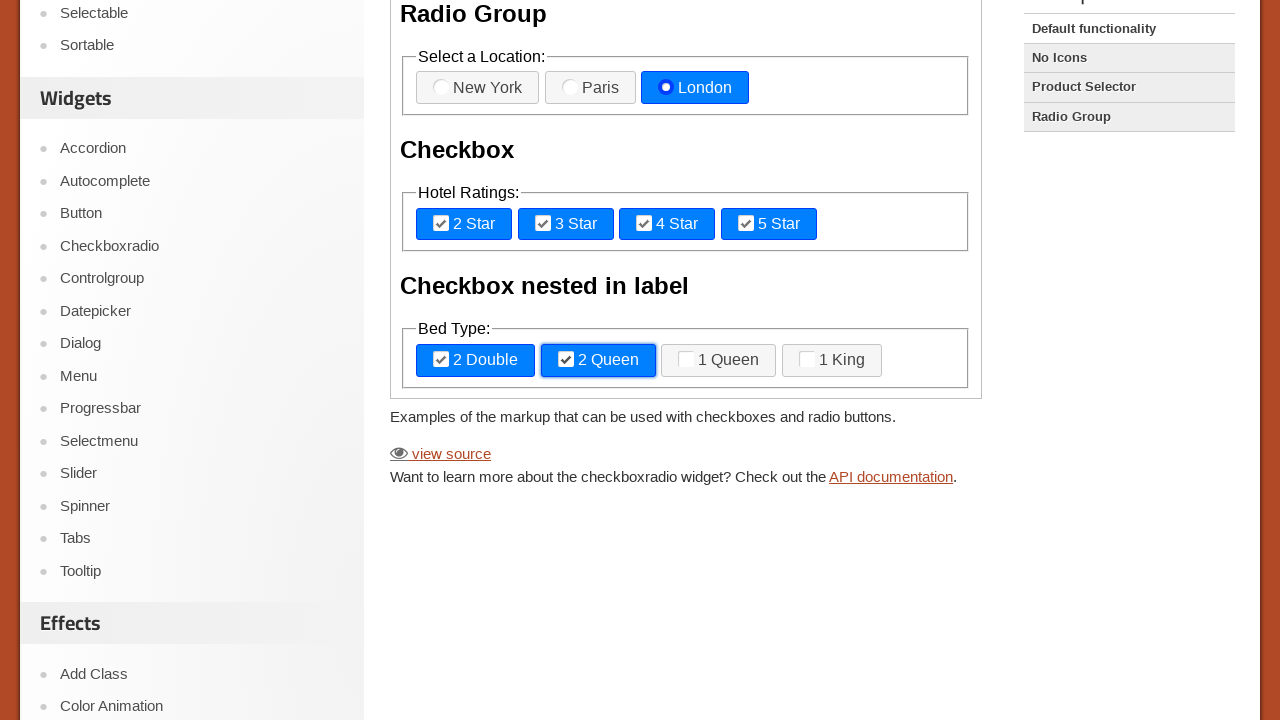

Waited 700ms after clicking element 9
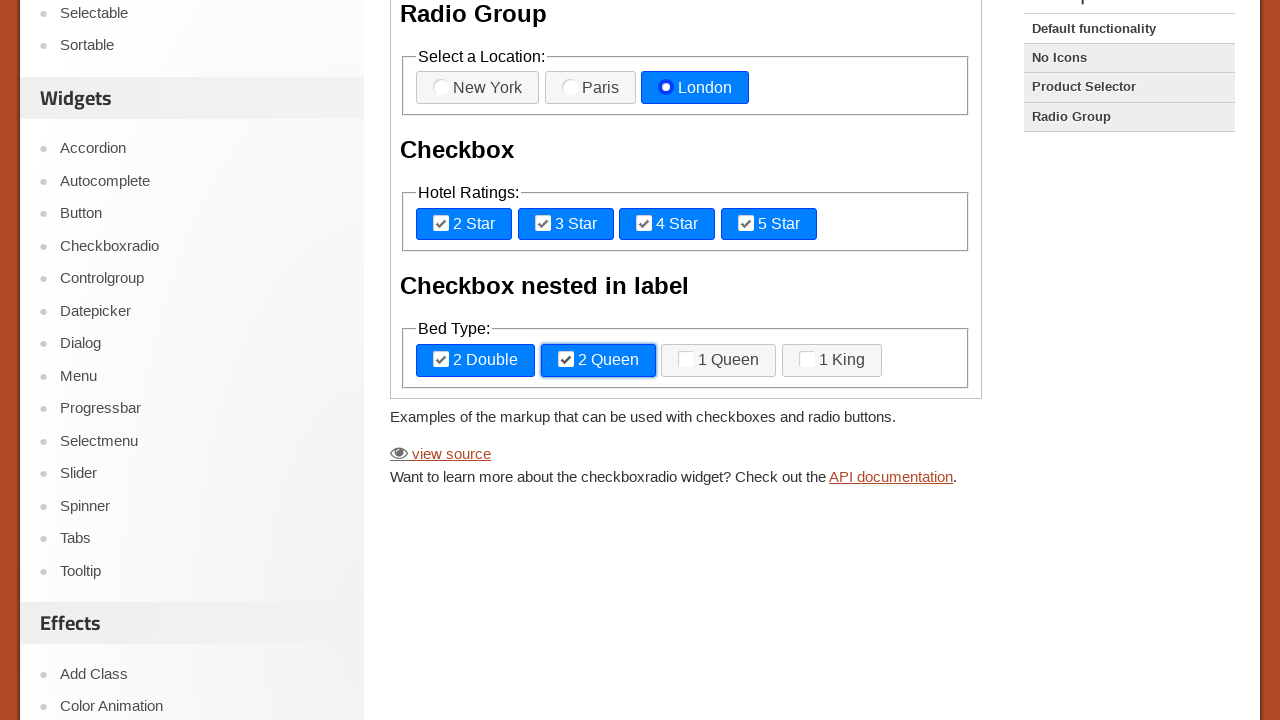

Clicked radio/checkbox element 10 of 11 at (696, 360) on xpath=//iframe[@class='demo-frame'] >> internal:control=enter-frame >> span.ui-c
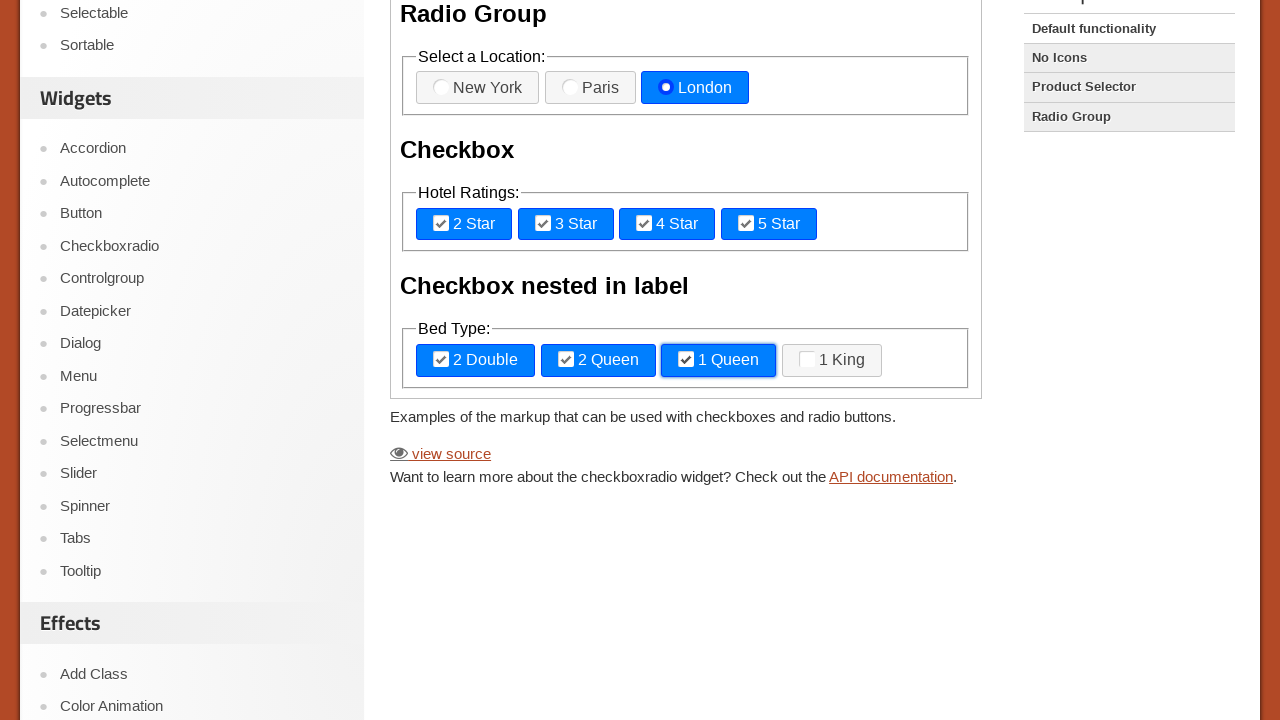

Waited 700ms after clicking element 10
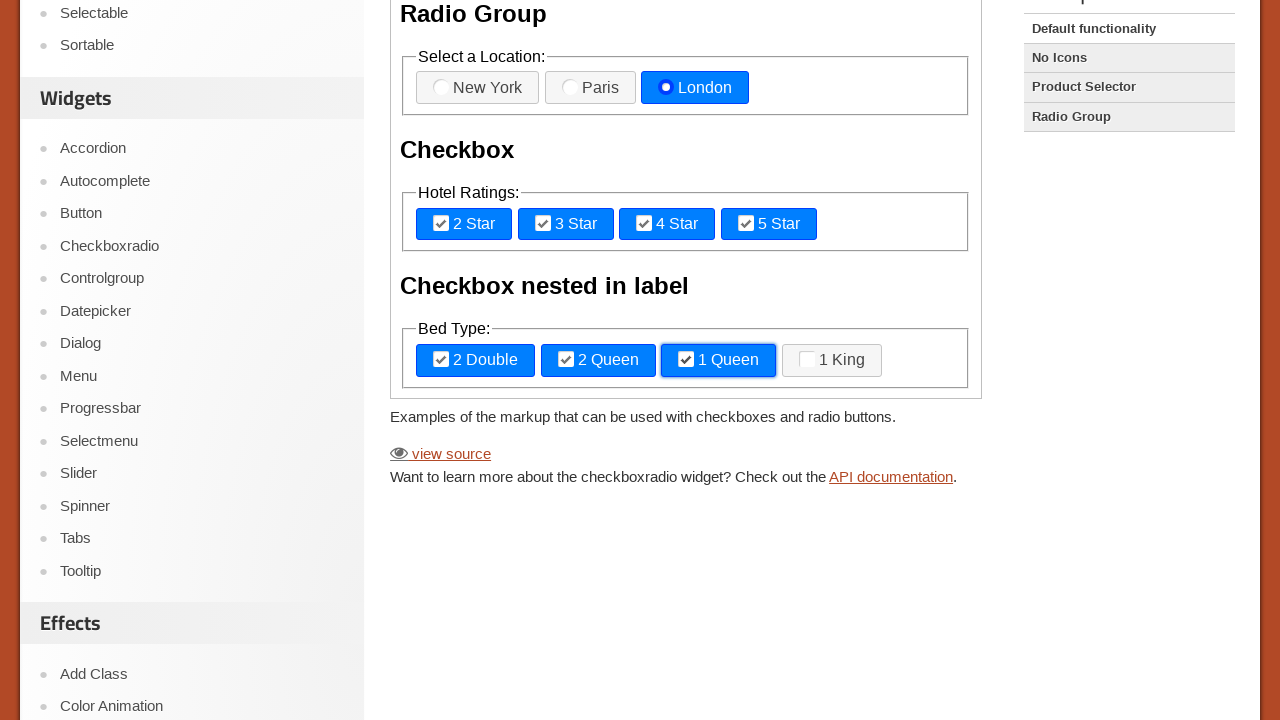

Clicked radio/checkbox element 11 of 11 at (817, 360) on xpath=//iframe[@class='demo-frame'] >> internal:control=enter-frame >> span.ui-c
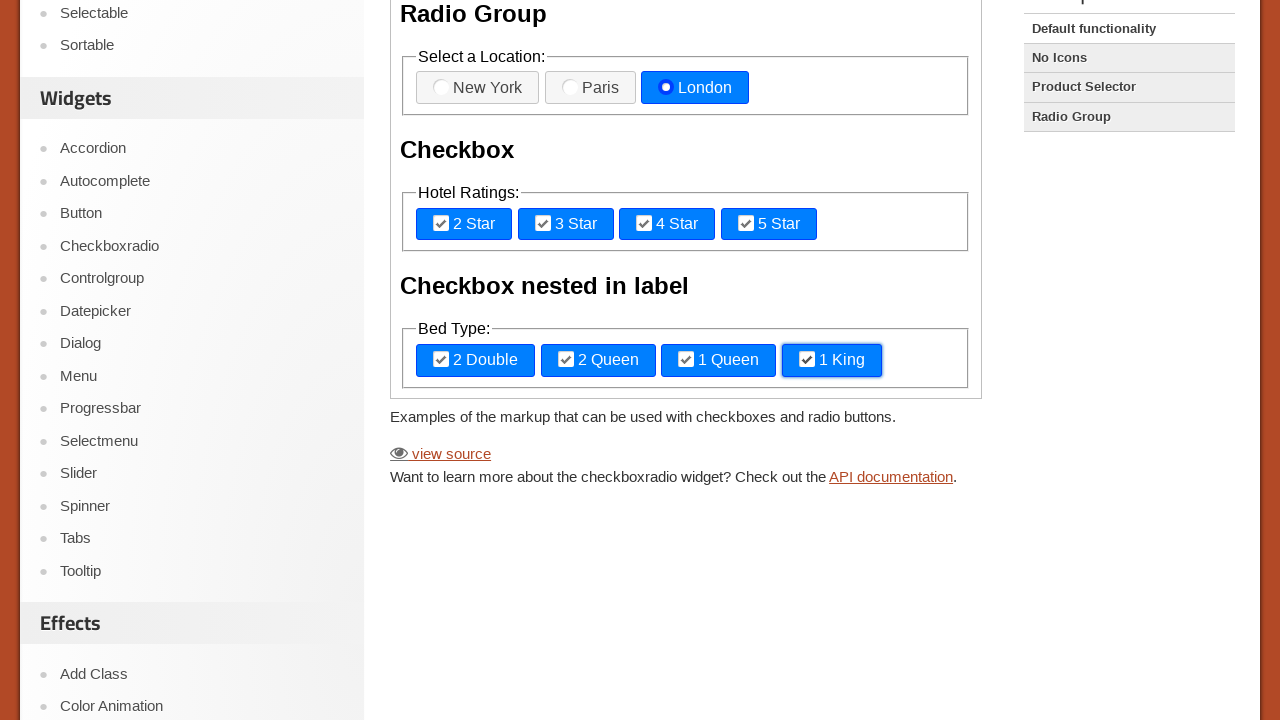

Waited 700ms after clicking element 11
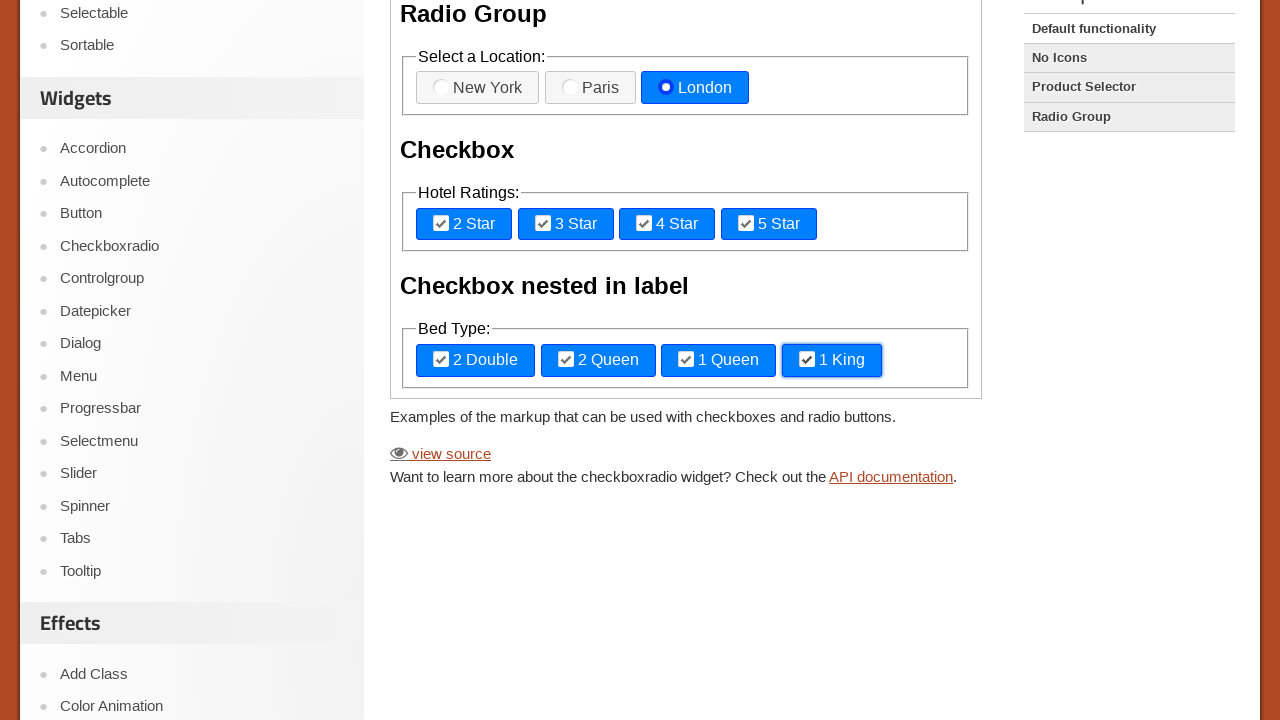

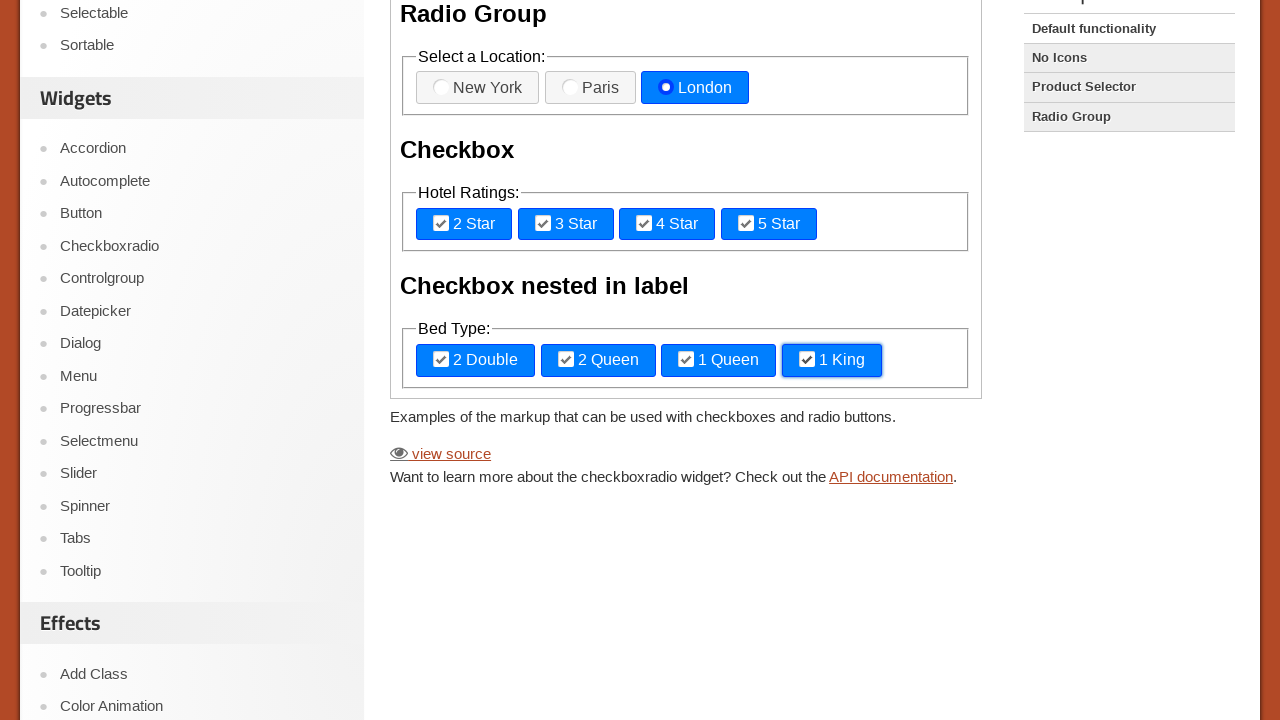